Navigates to a test application homepage and clicks on the "Students" navigation link to access the students section.

Starting URL: https://gravitymvctestapplication.azurewebsites.net/

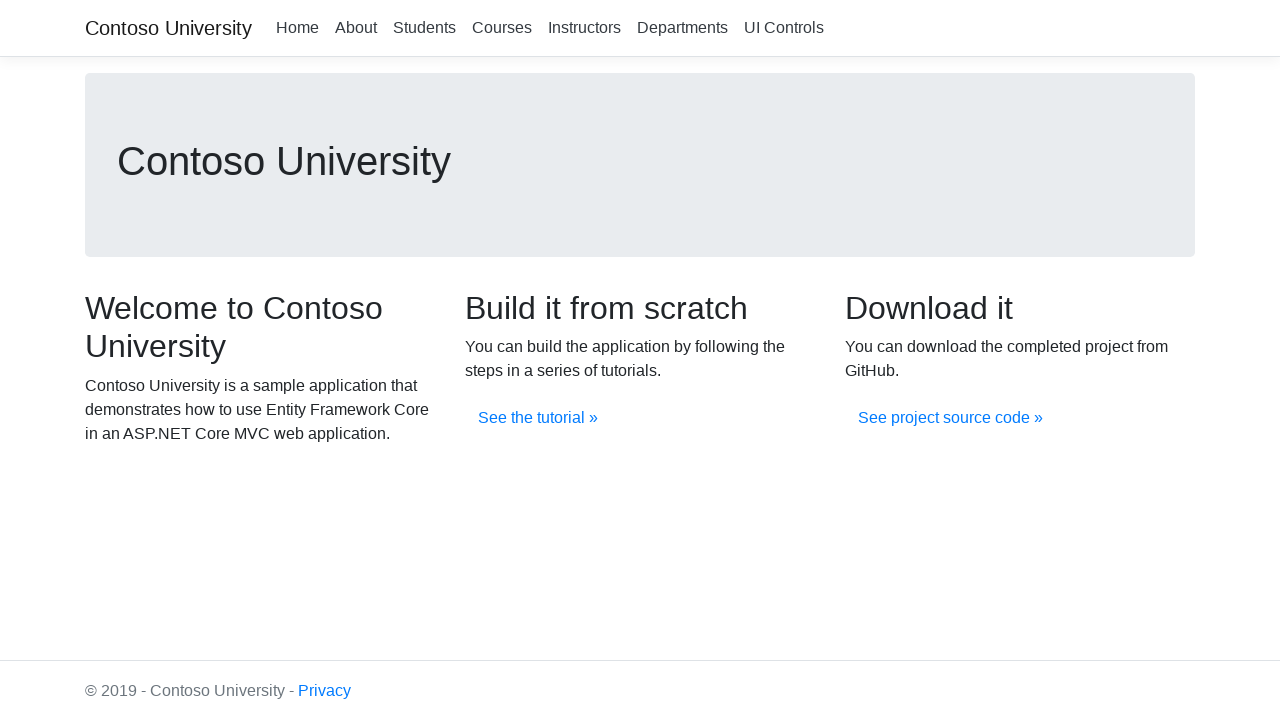

Navigated to Gravity MVC Test Application homepage
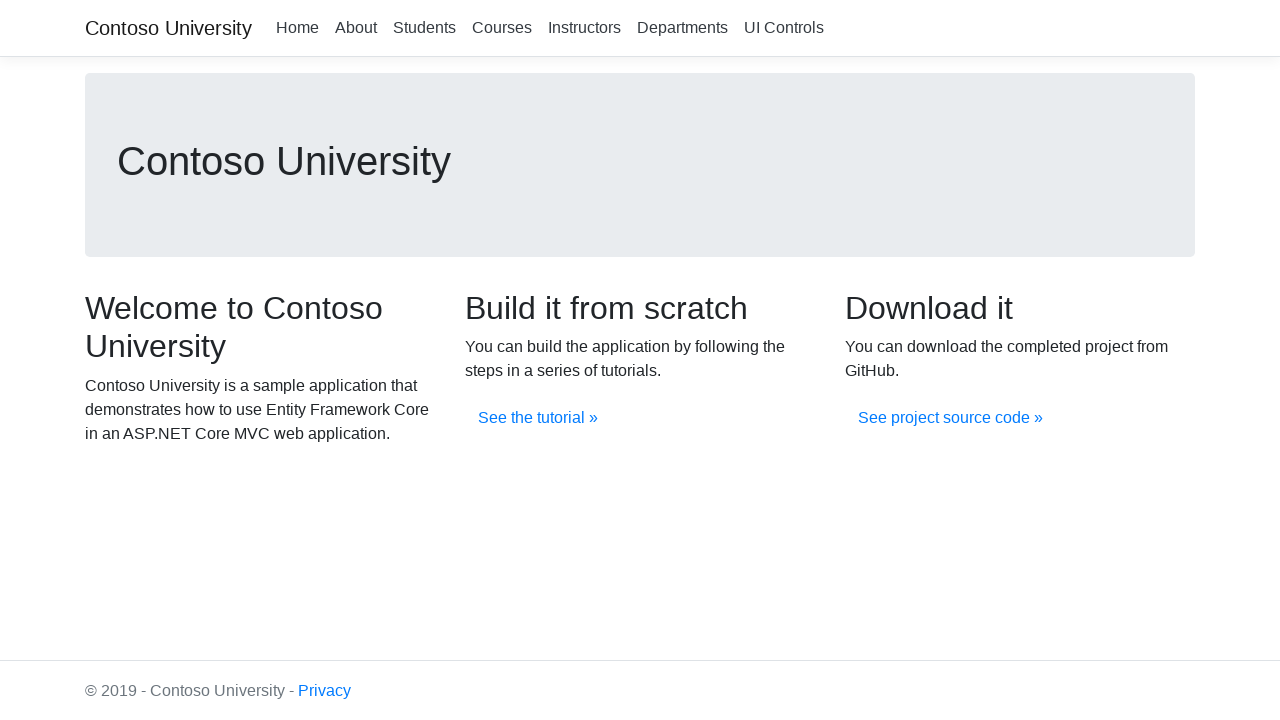

Clicked on the Students navigation link at (424, 28) on xpath=//a[.='Students']
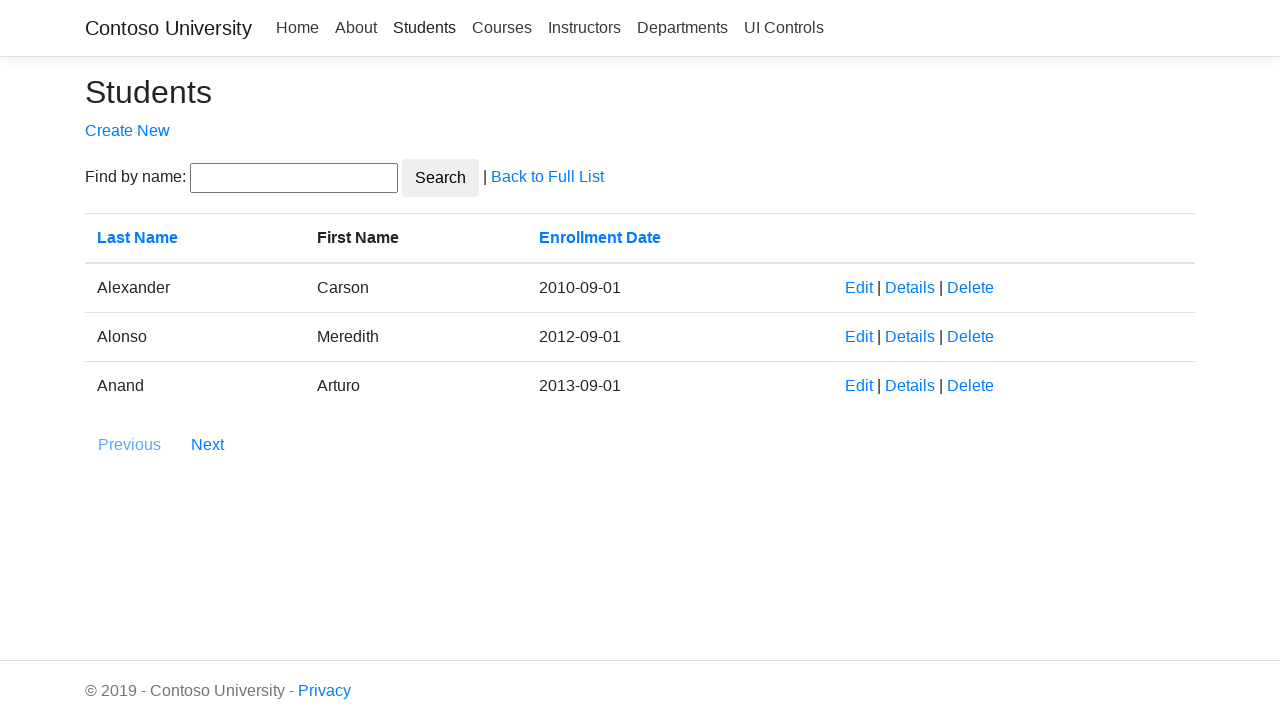

Waited for page to load and network idle
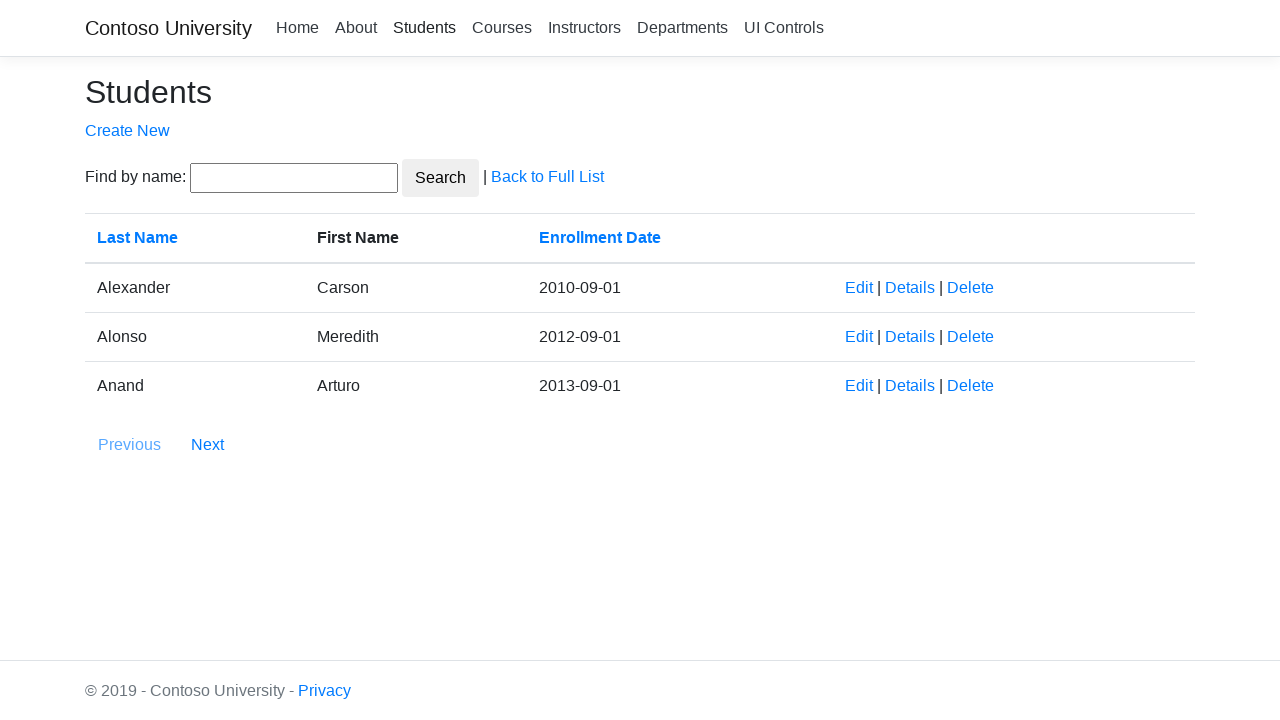

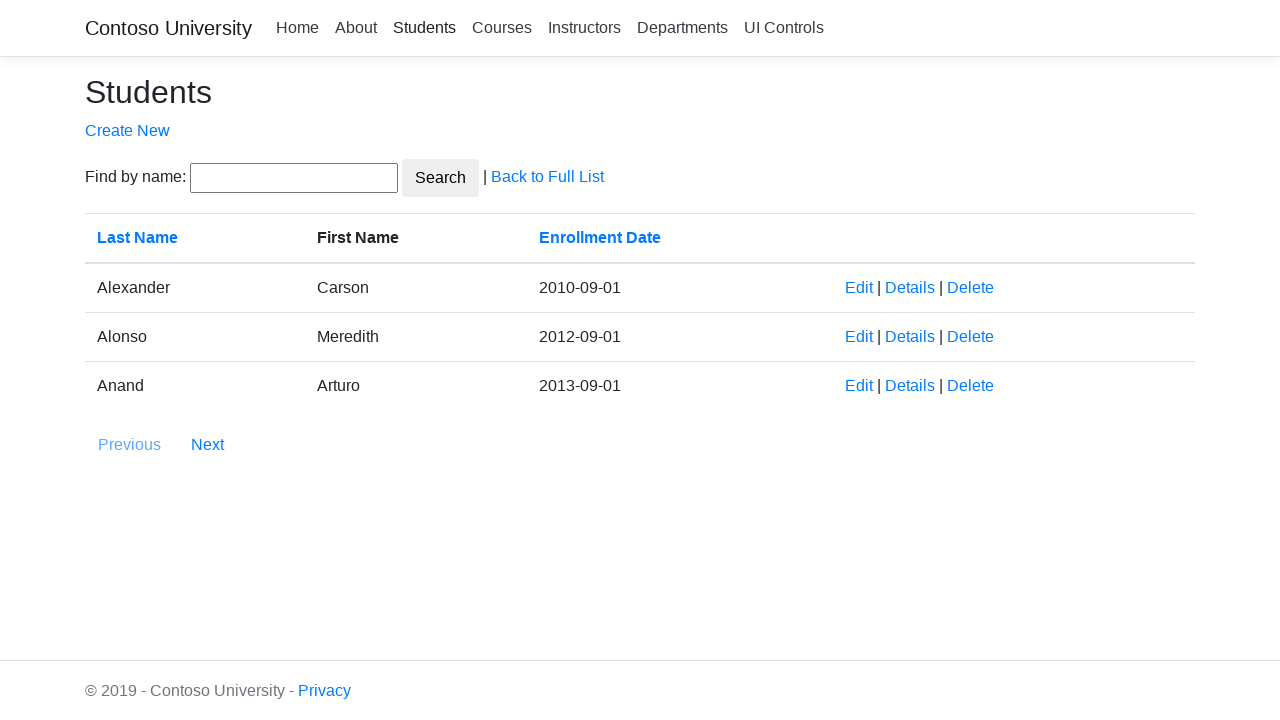